Tests the text box functionality on the DemoQA practice site by locating a form control input and entering text into it.

Starting URL: https://demoqa.com/text-box

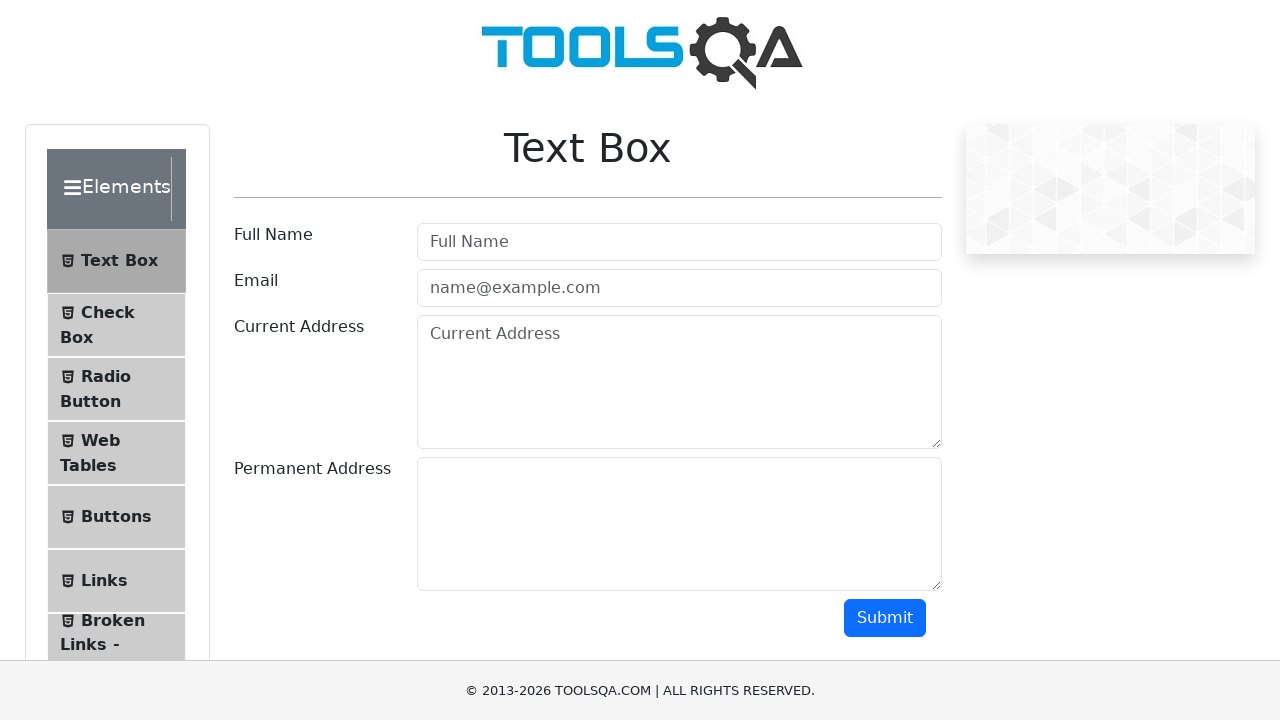

Filled text box with 'hahahahah' on .form-control
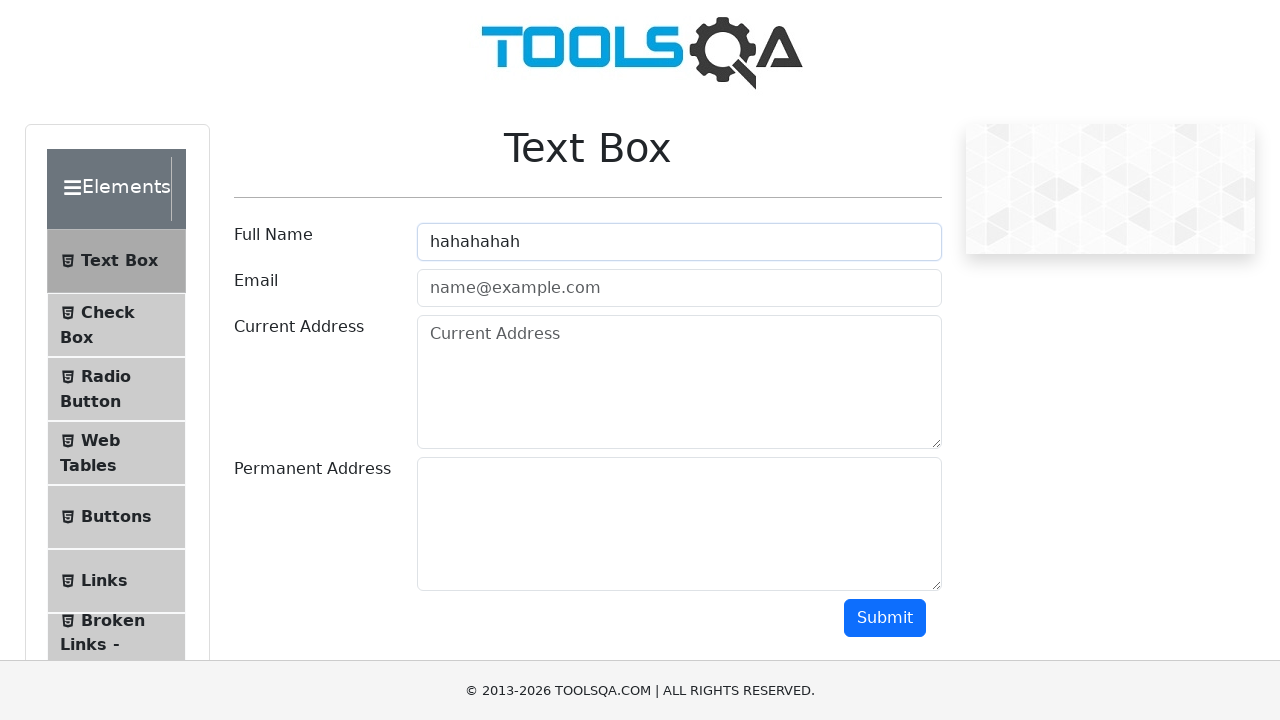

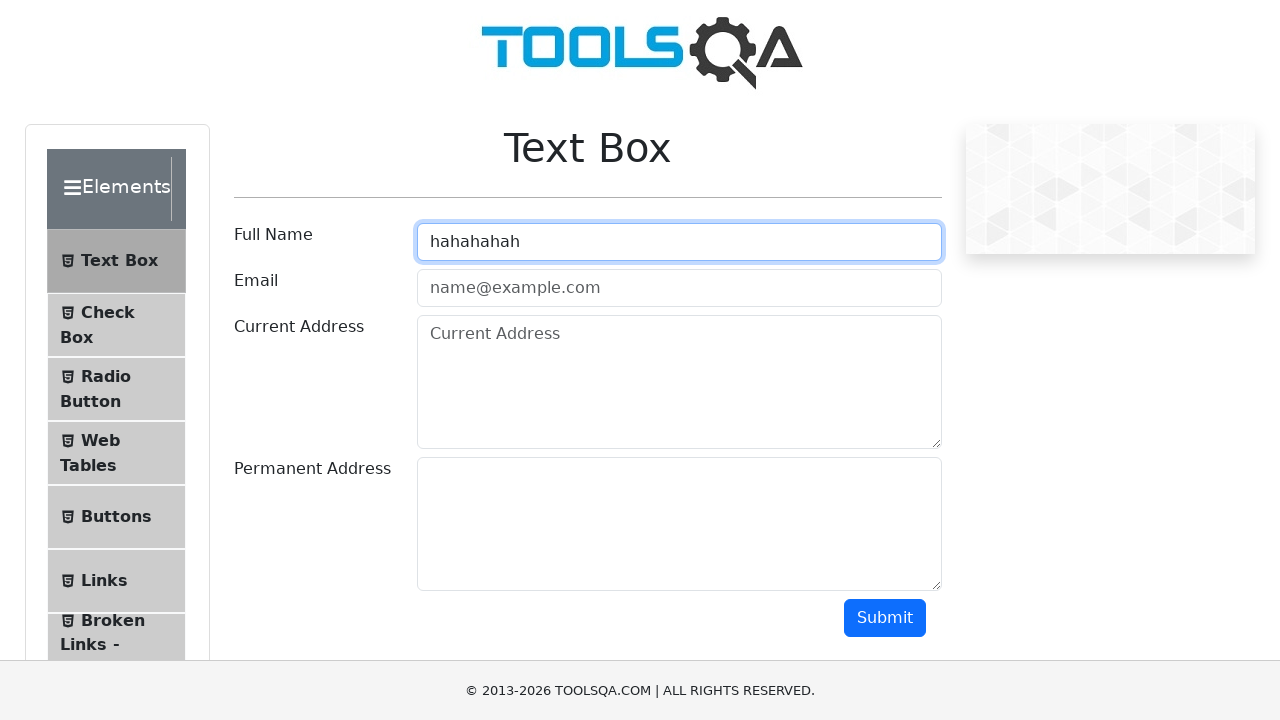